Navigates to FreeCRM website and clicks on the Pricing link using fluent wait

Starting URL: https://classic.freecrm.com/

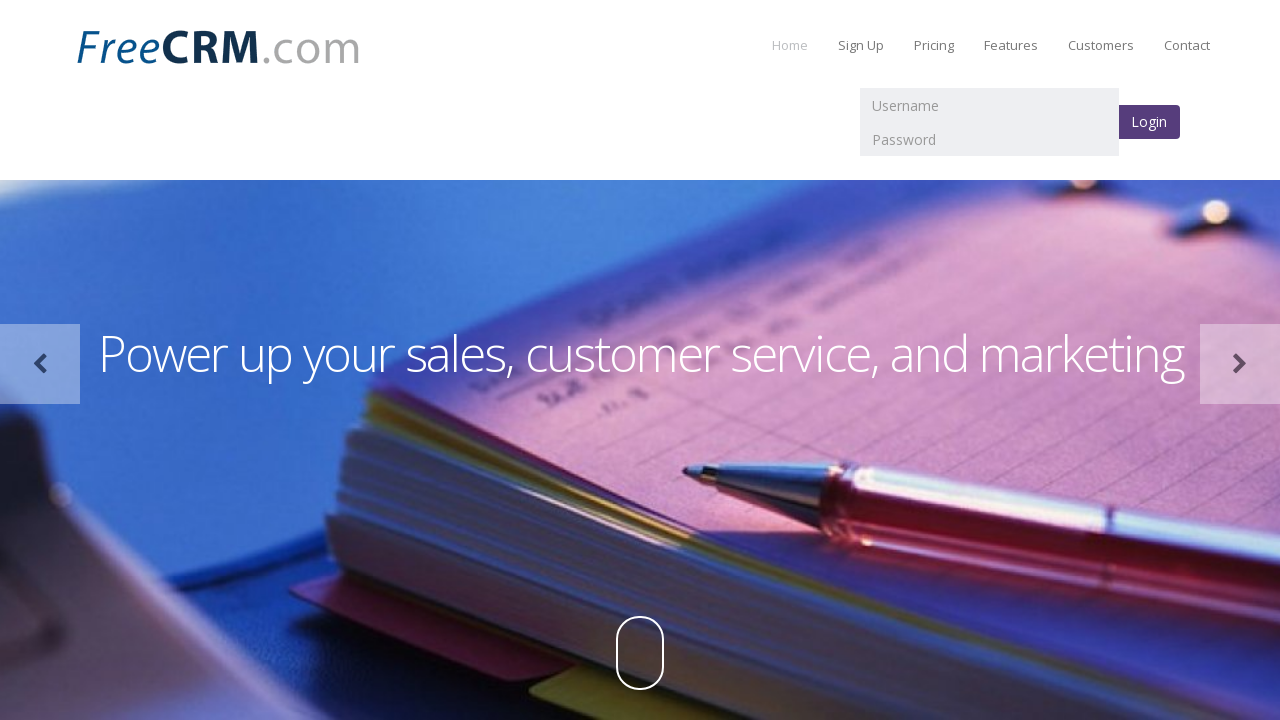

Clicked on the Pricing link using fluent wait at (934, 45) on a:text('Pricing')
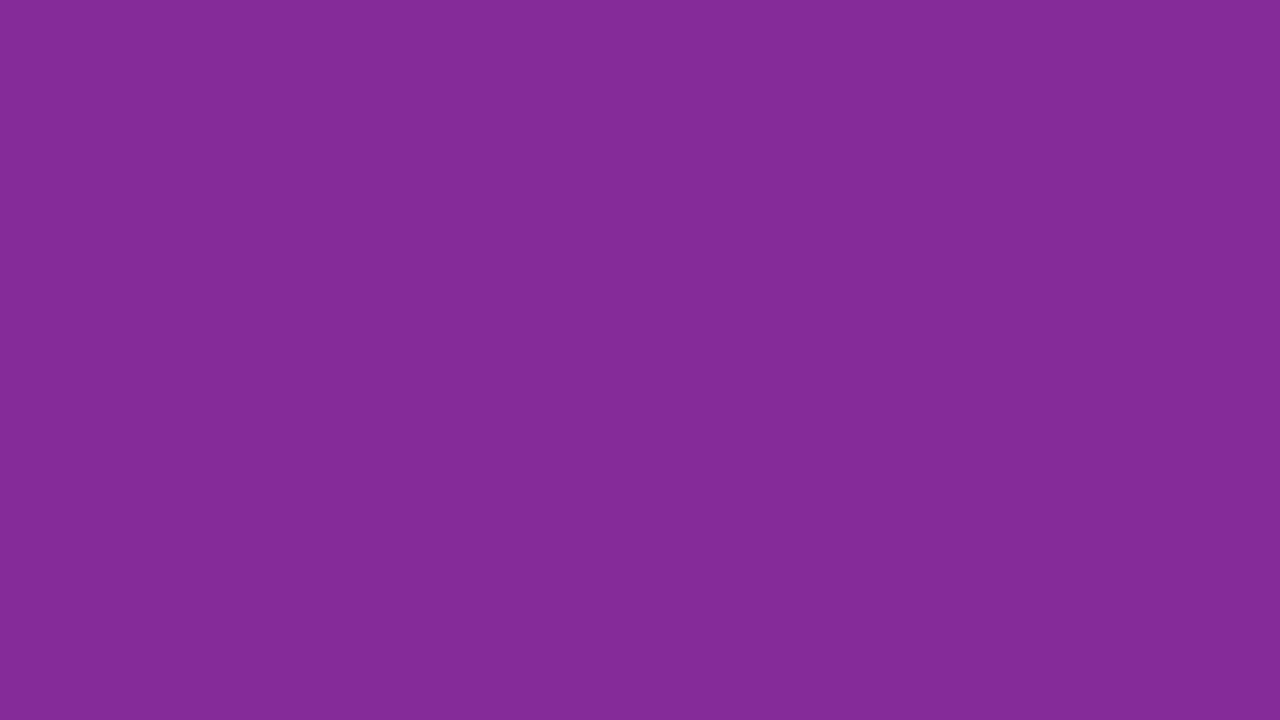

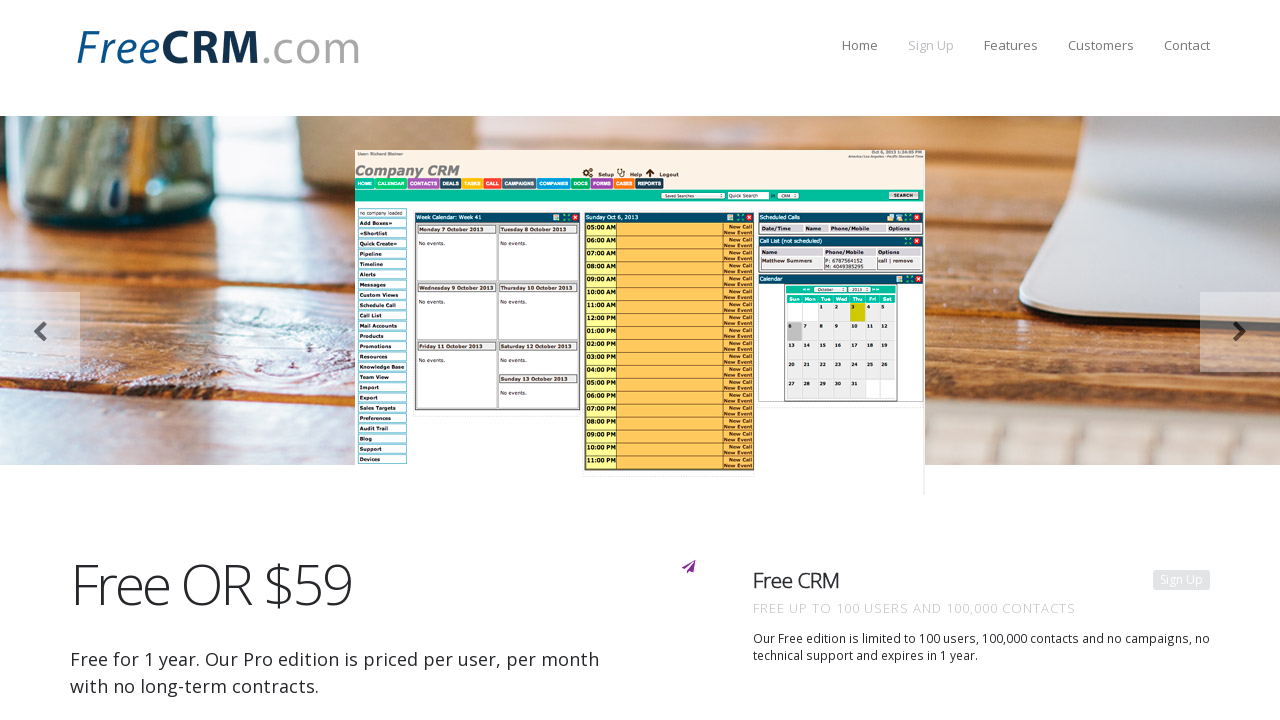